Tests regular JavaScript alert by clicking a button, reading the alert text, and accepting it

Starting URL: https://demoqa.com/alerts

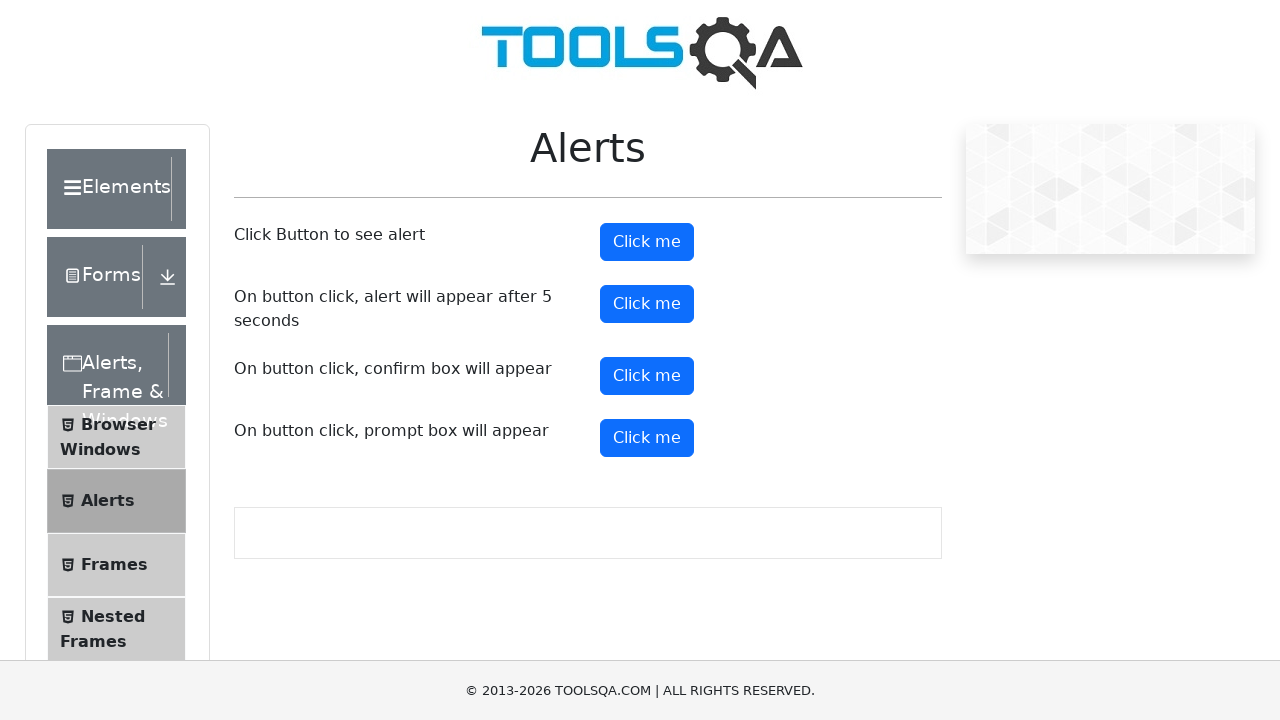

Clicked button to trigger regular JavaScript alert at (647, 242) on #alertButton
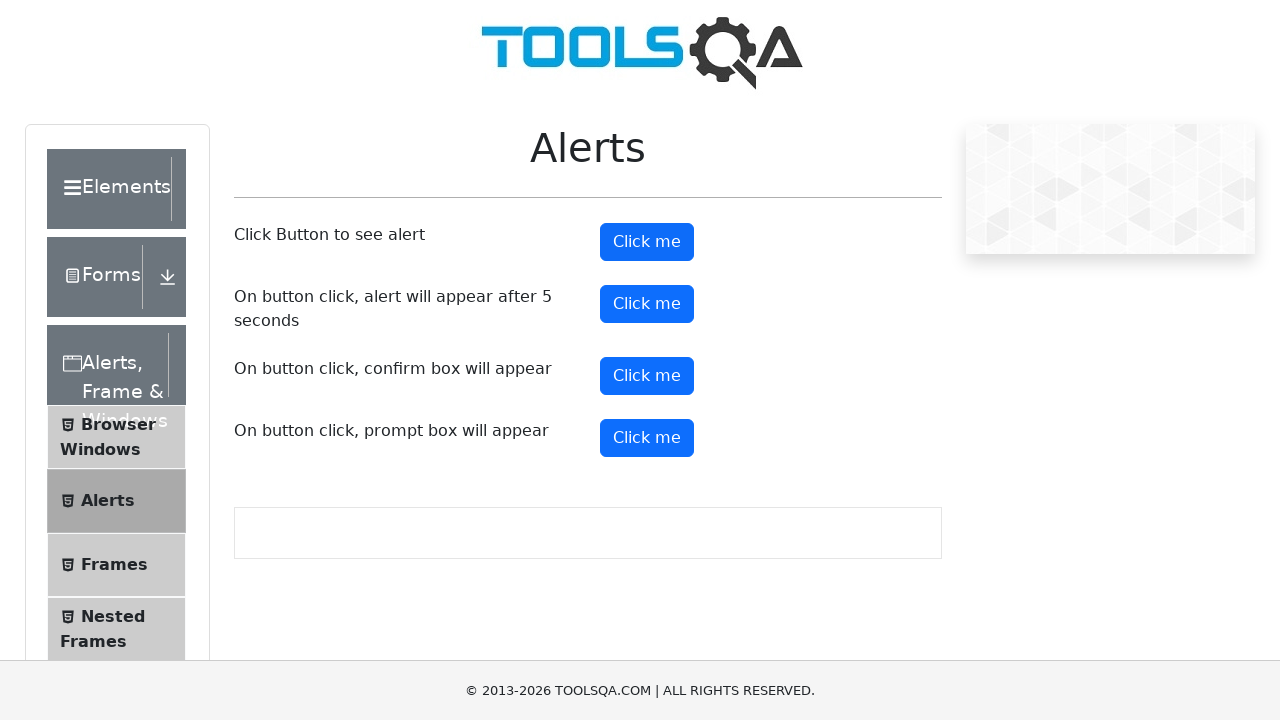

Set up dialog handler to accept the alert
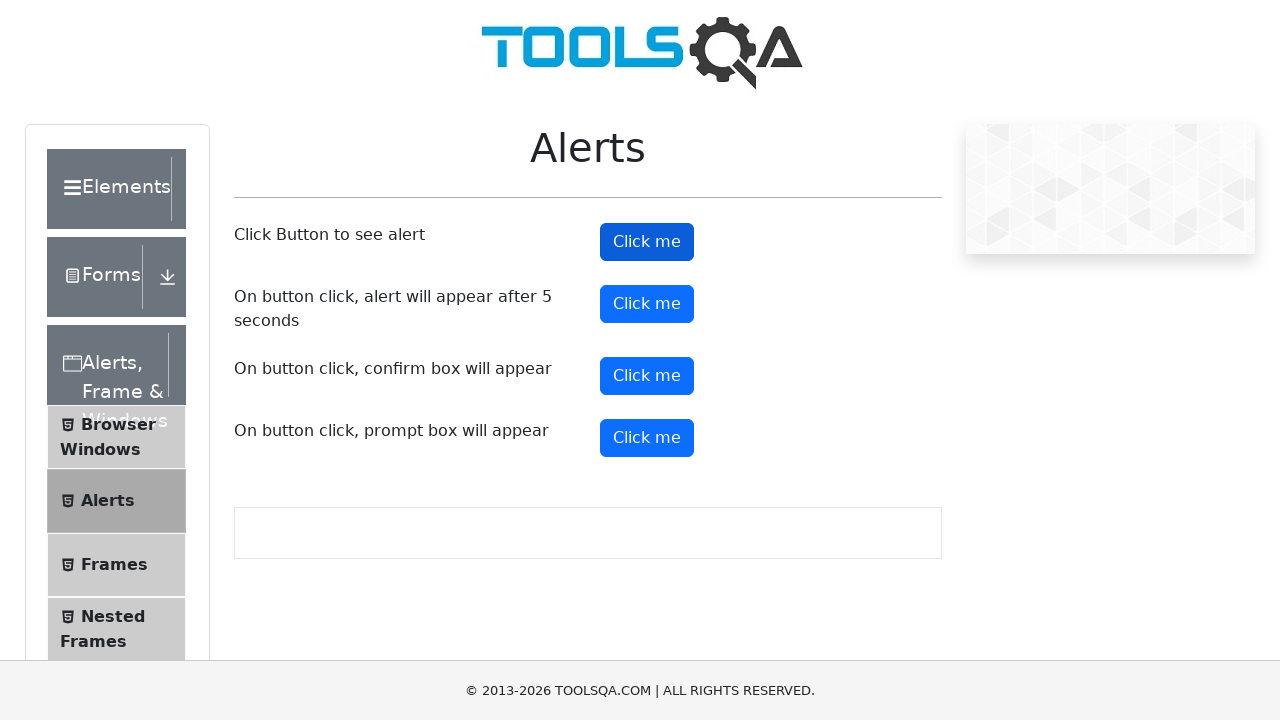

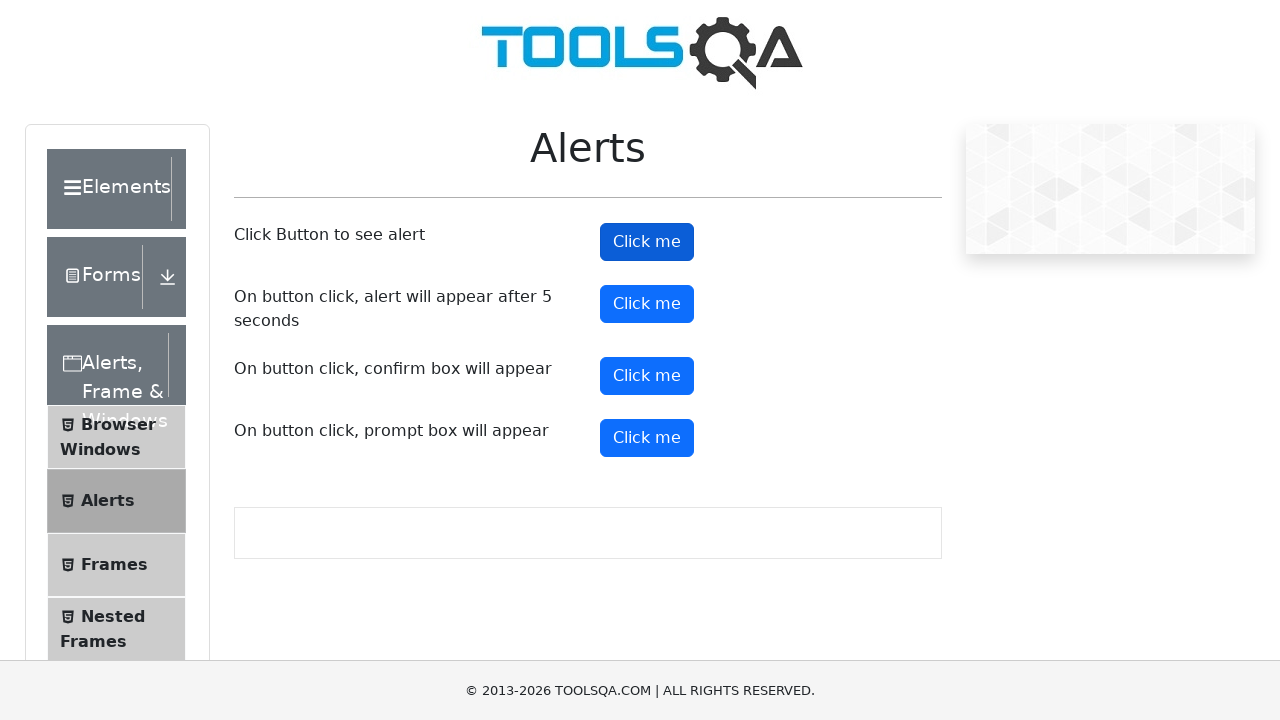